Tests that the "Due" column in Table 1 can be sorted in ascending order by clicking the column header, and verifies the values are properly sorted from lowest to highest.

Starting URL: http://the-internet.herokuapp.com/tables

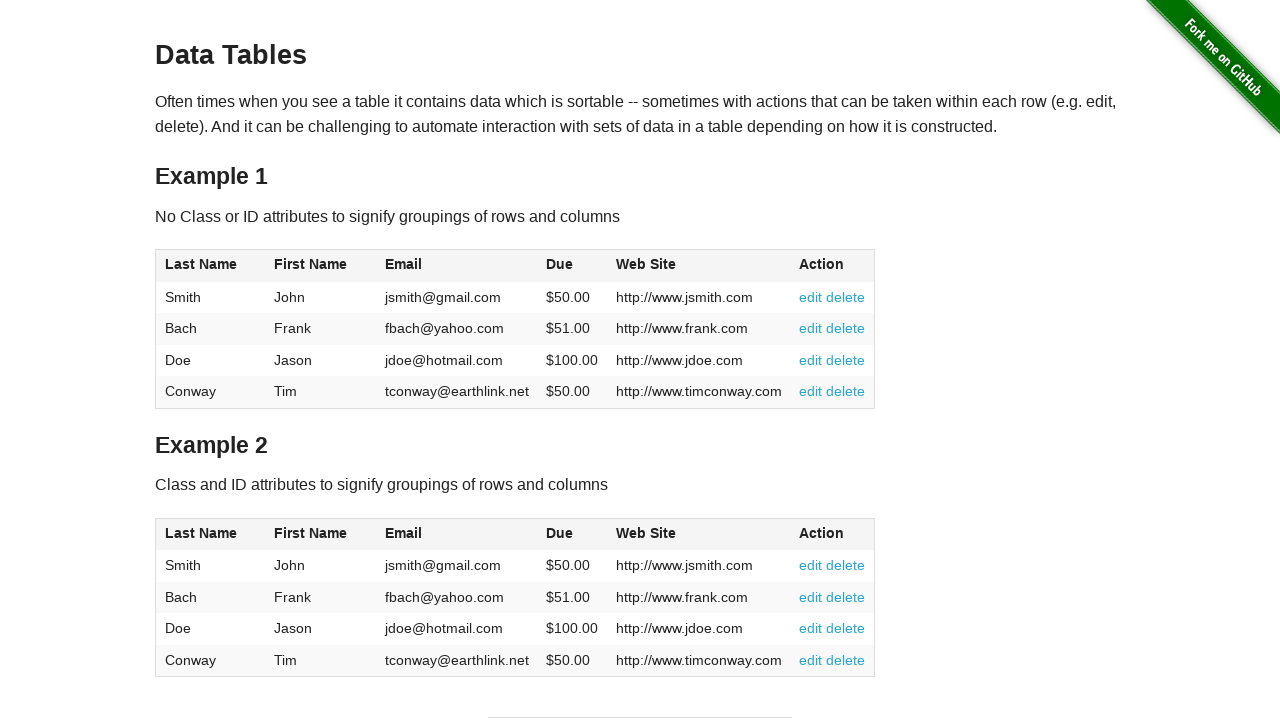

Clicked the Due column header in Table 1 to sort ascending at (572, 266) on #table1 thead tr th:nth-of-type(4)
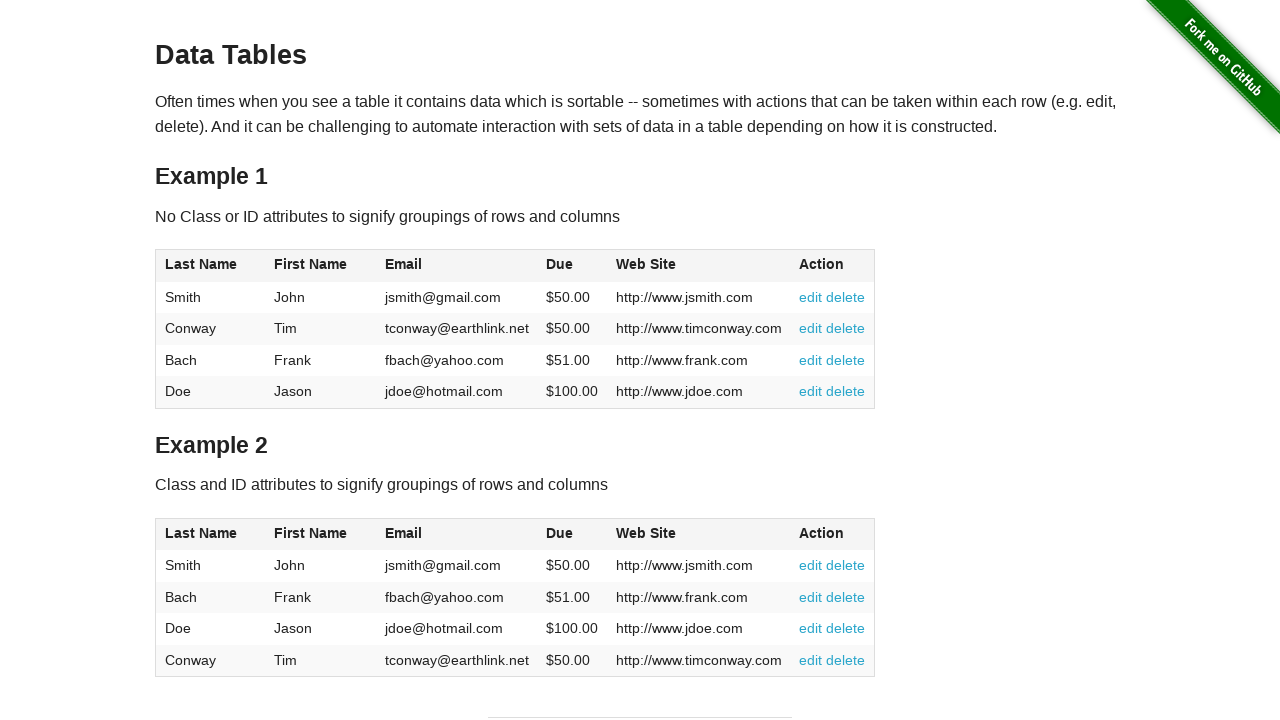

Table 1 Due column sorted and loaded
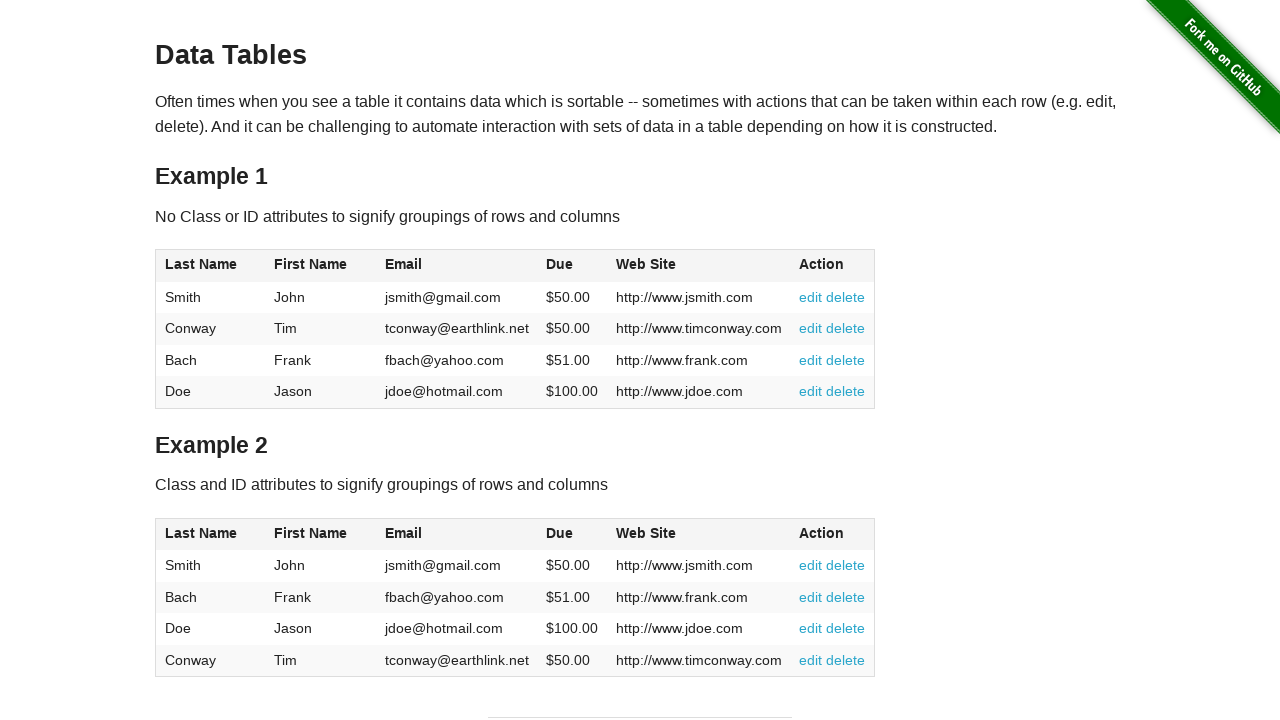

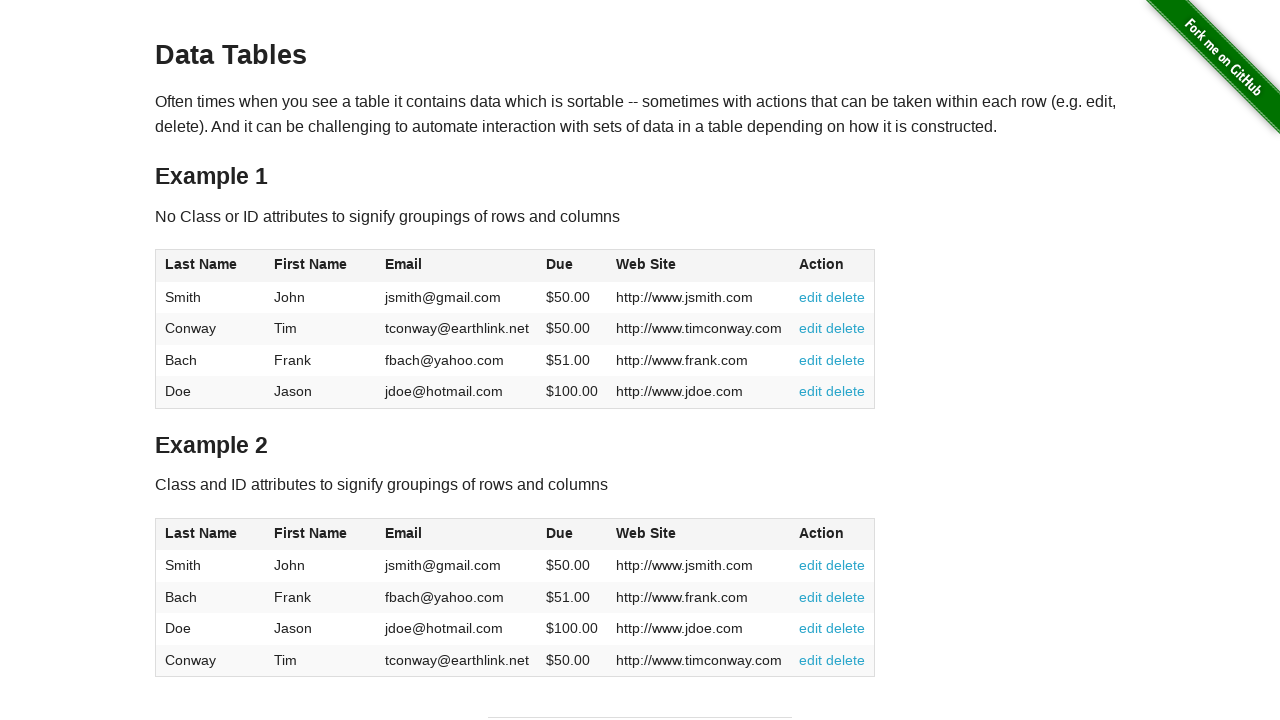